Tests mouse hover functionality by hovering over an avatar image and verifying that additional user information (caption) becomes visible.

Starting URL: http://the-internet.herokuapp.com/hovers

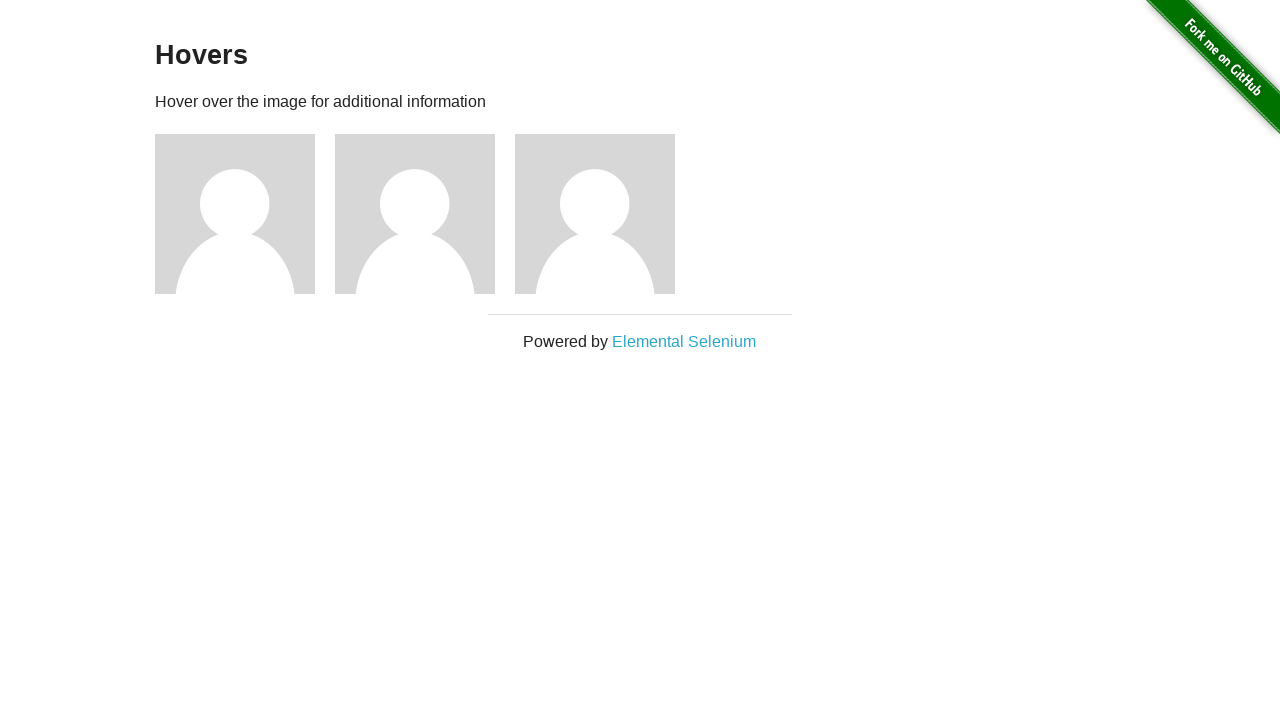

Located the first avatar figure element
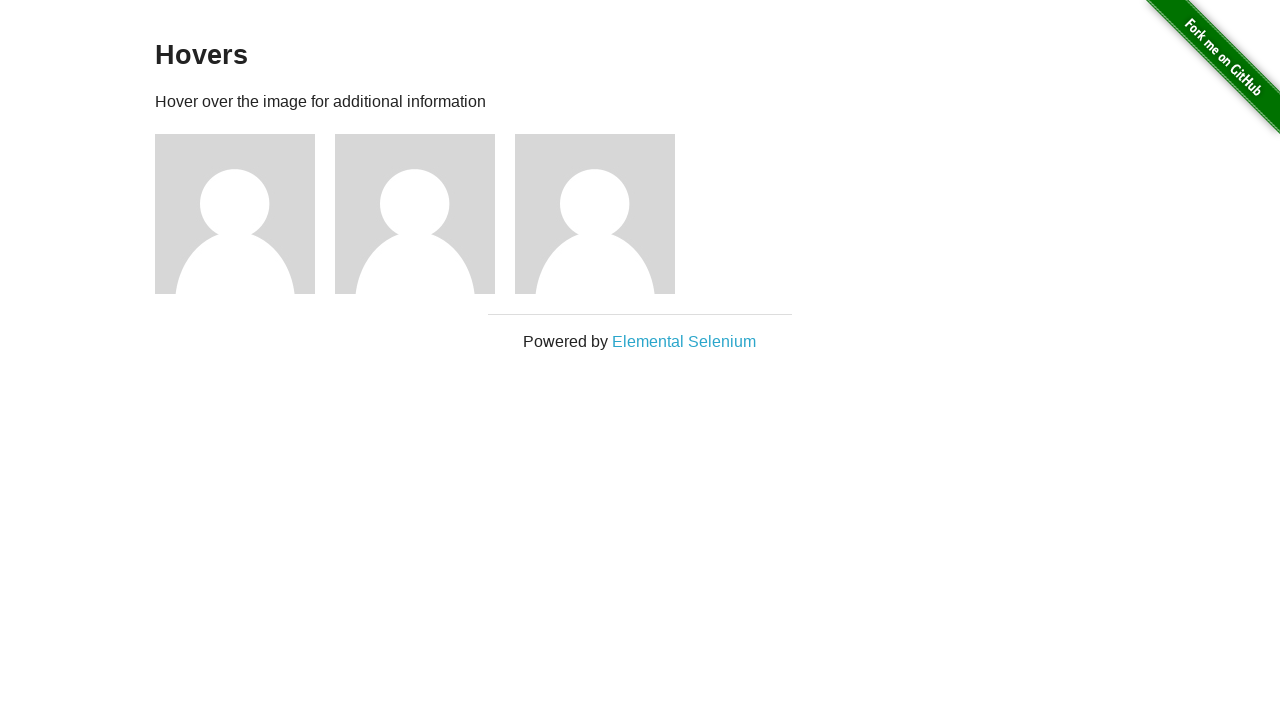

Hovered mouse over the first avatar image at (245, 214) on .figure >> nth=0
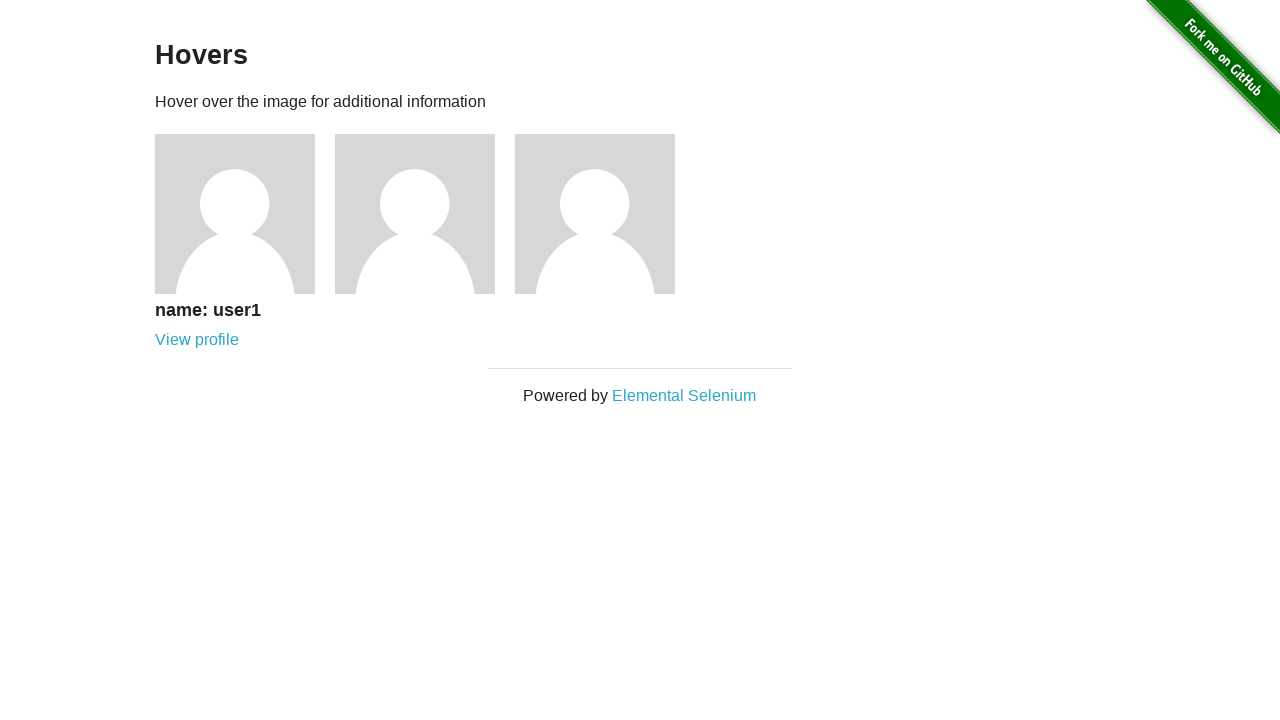

Located the first caption element
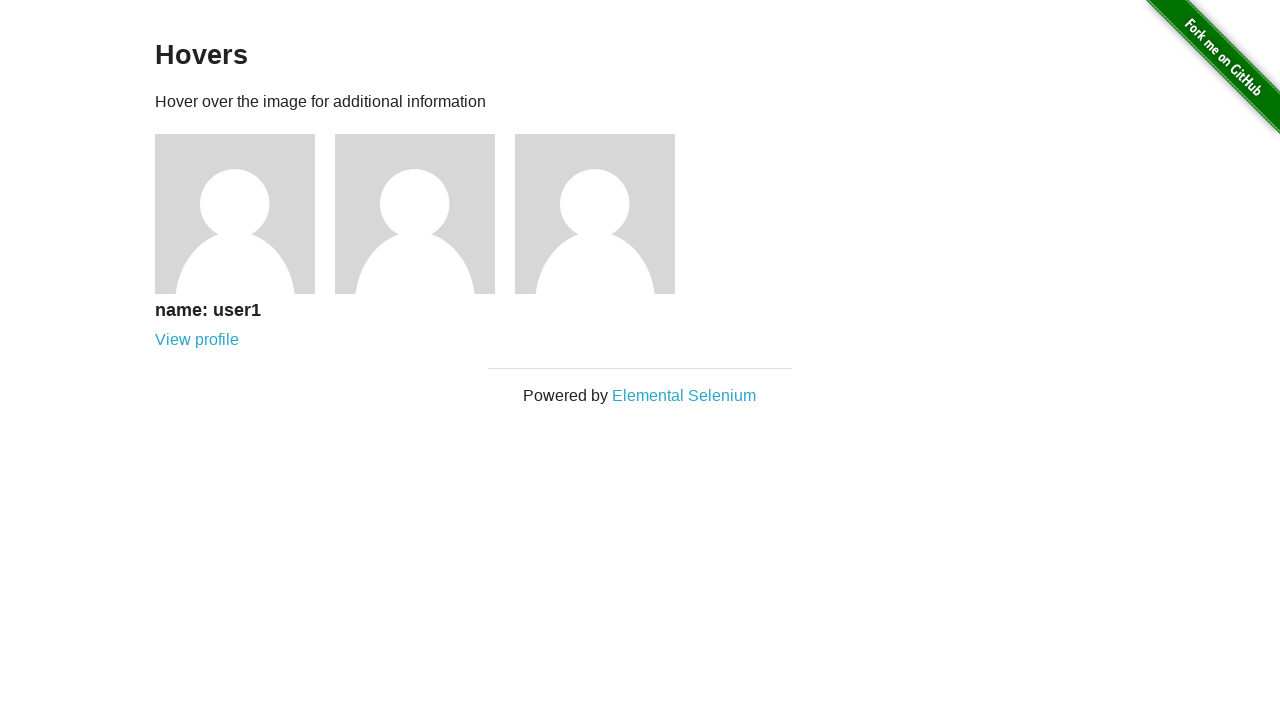

Verified that the caption is now visible after hovering
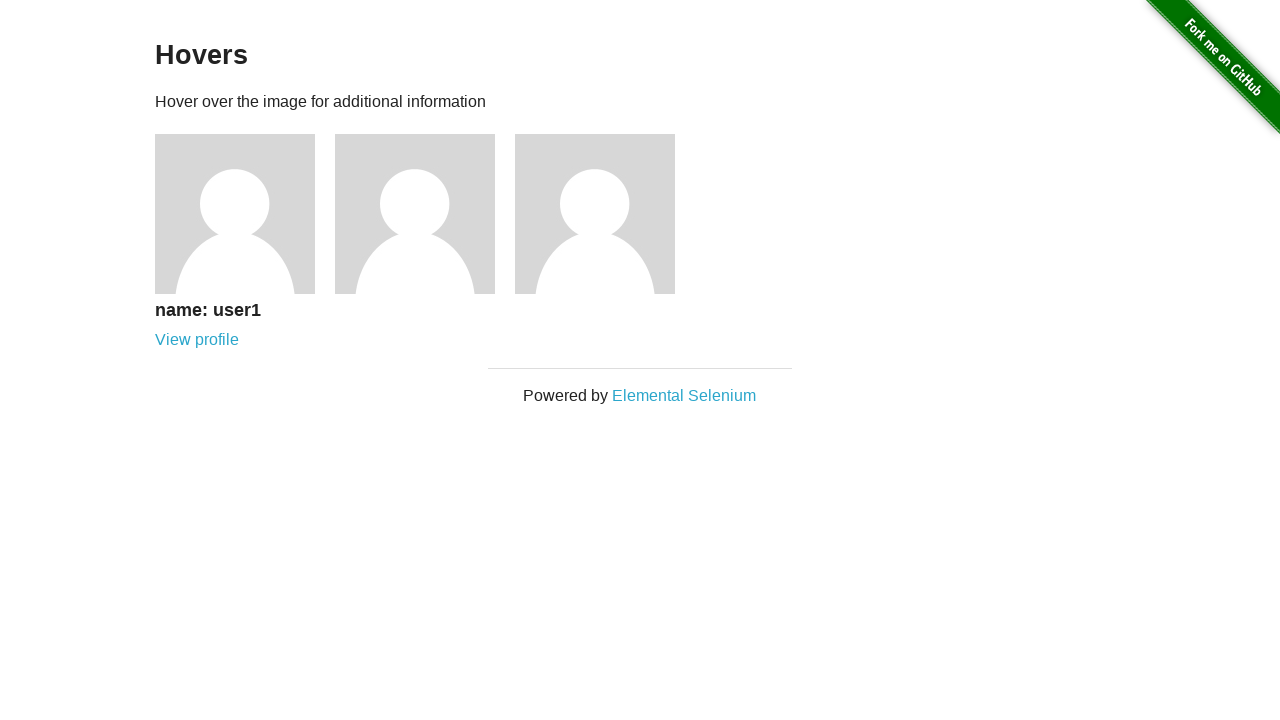

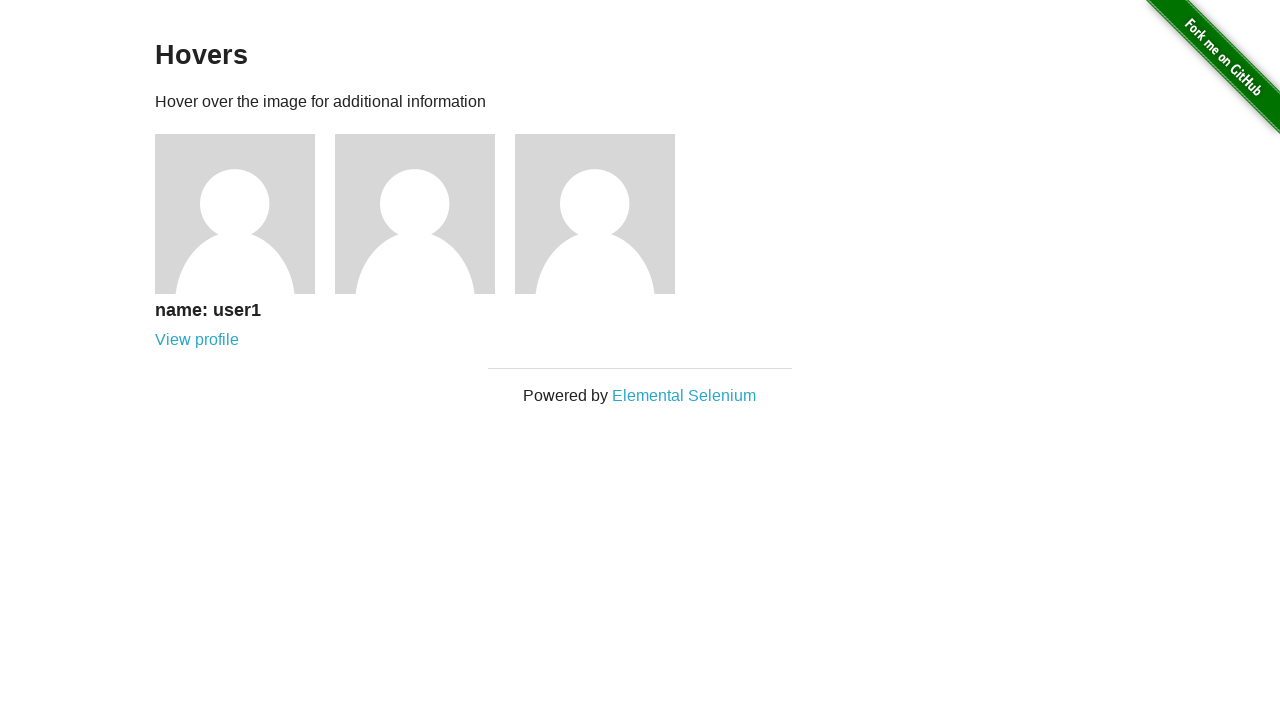